Navigates to a demo registration page and clicks through to the WebTable and Practice Site sections to verify navigation functionality

Starting URL: https://demo.automationtesting.in/Register.html

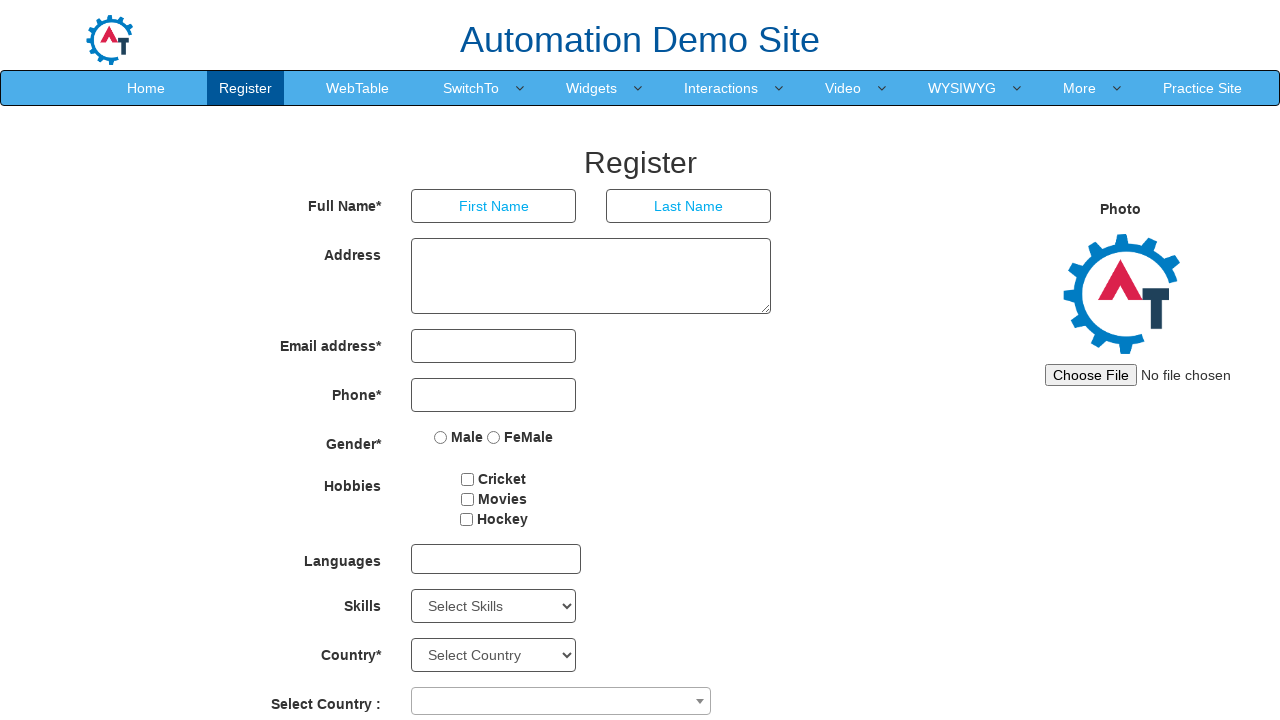

Waited for page to load - domcontentloaded state reached
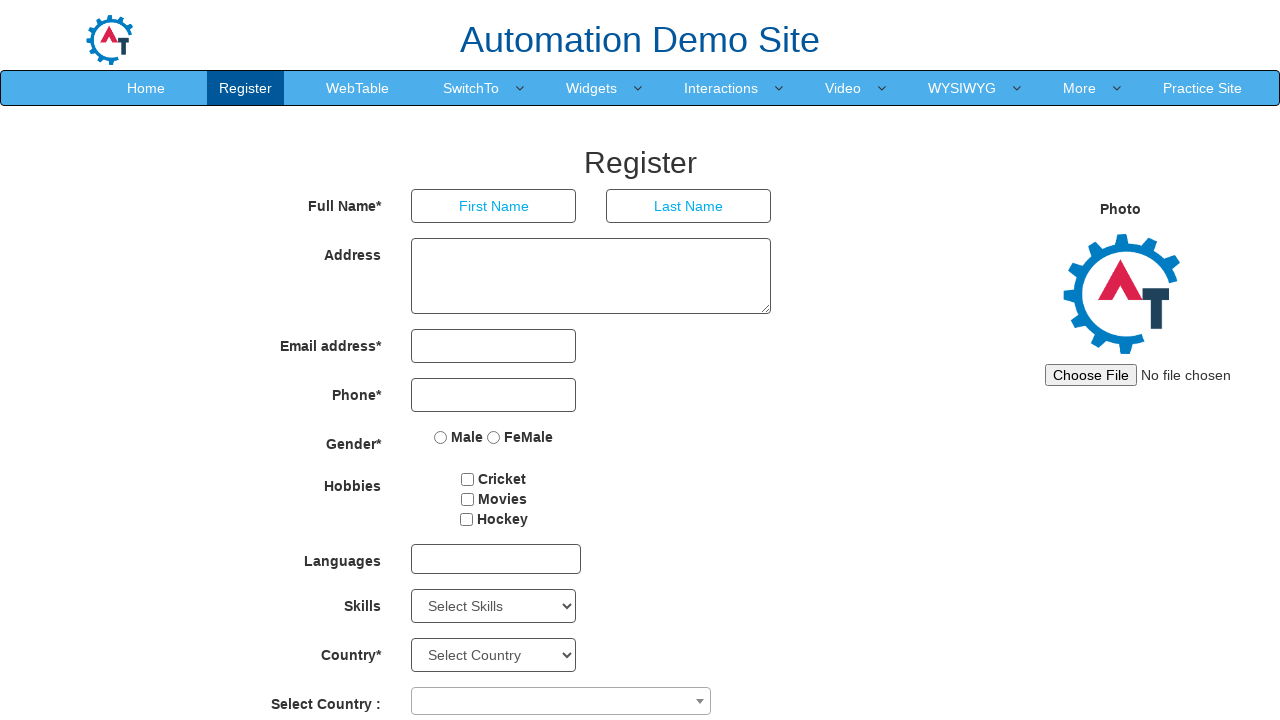

Clicked on WebTable link at (358, 88) on xpath=//*[text()='WebTable']
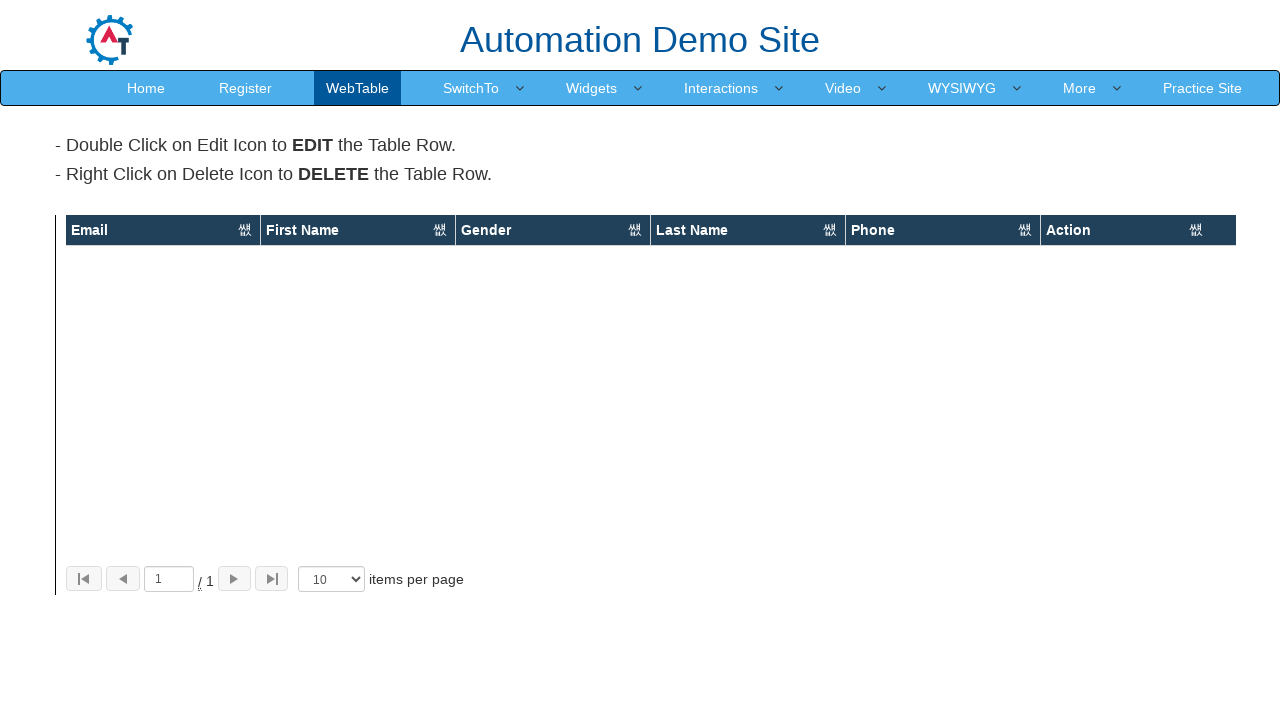

Waited 2 seconds for navigation to complete
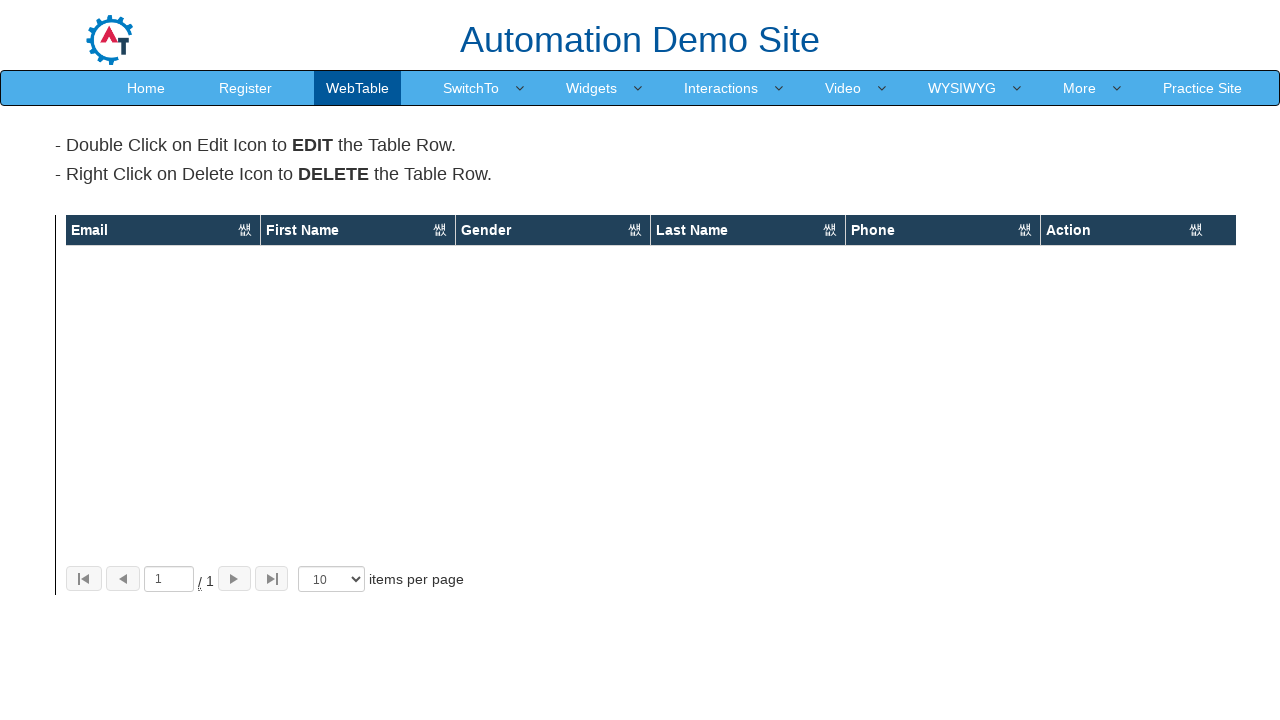

Clicked on Practice Site link at (1202, 88) on xpath=//*[text()='Practice Site']
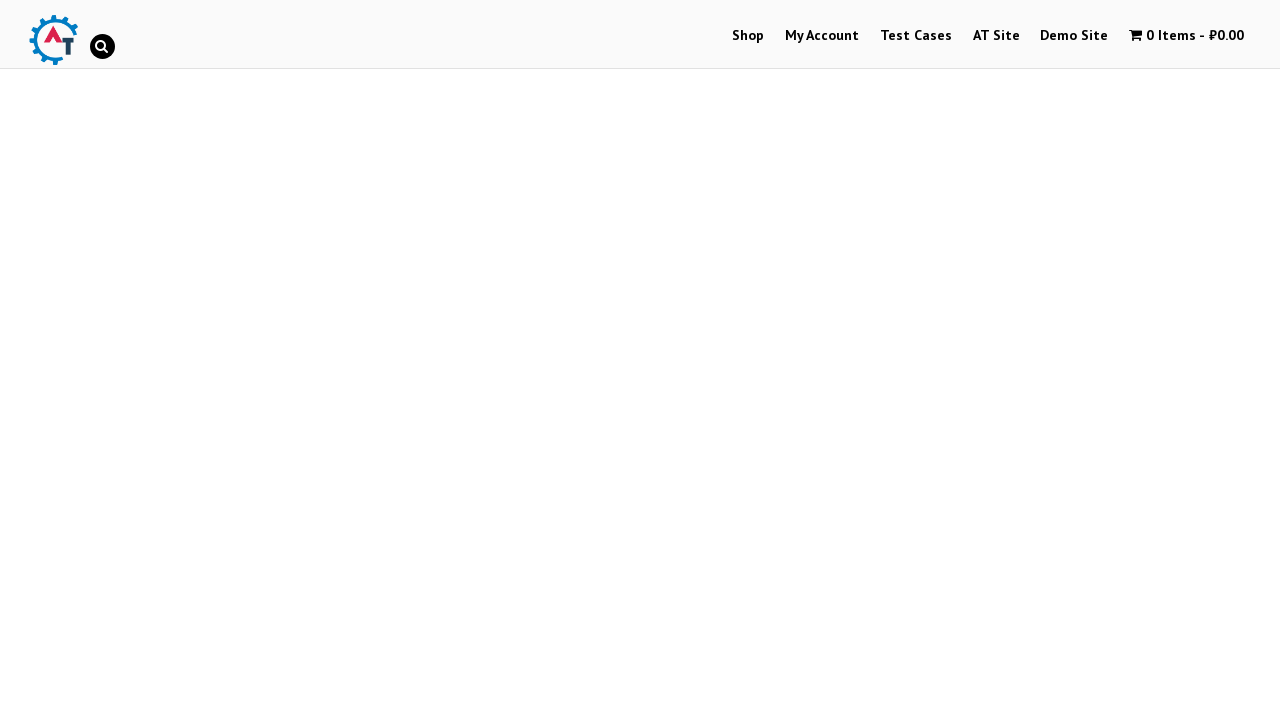

Waited 2 seconds for final page to load
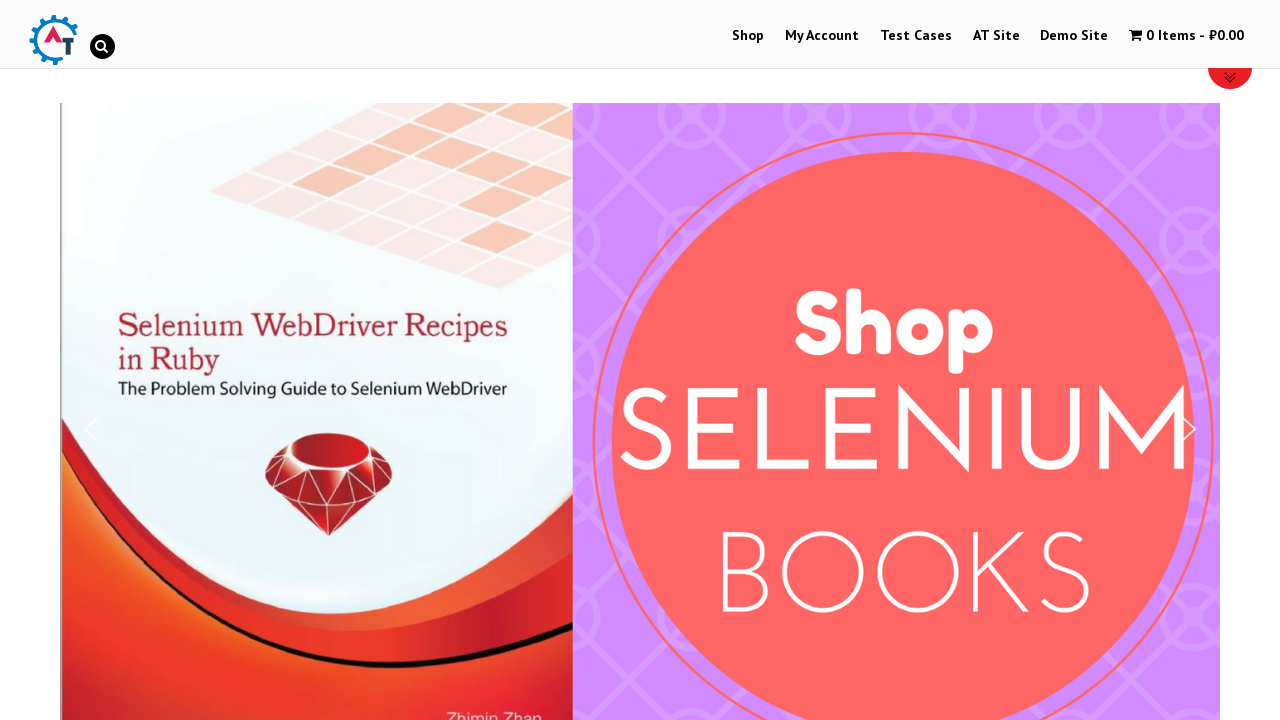

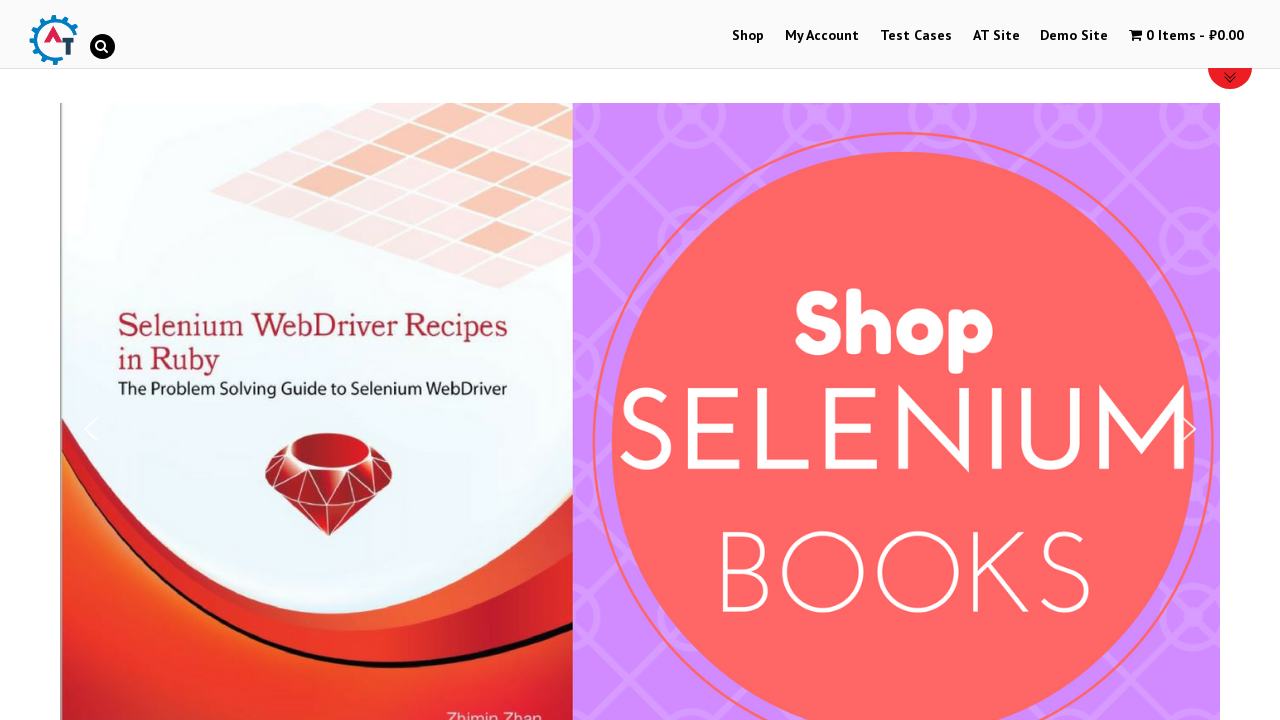